Verifies that the subscription success message is displayed after subscribing

Starting URL: https://automationexercise.com/

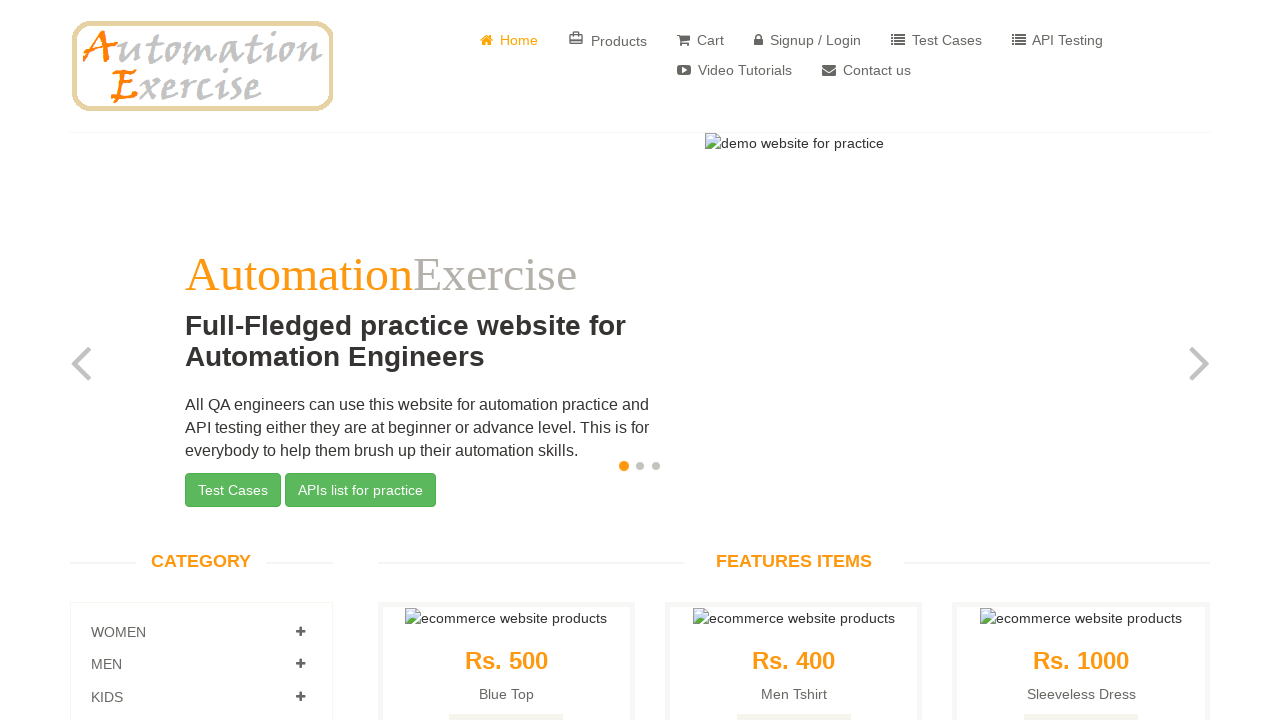

Scrolled to bottom of page
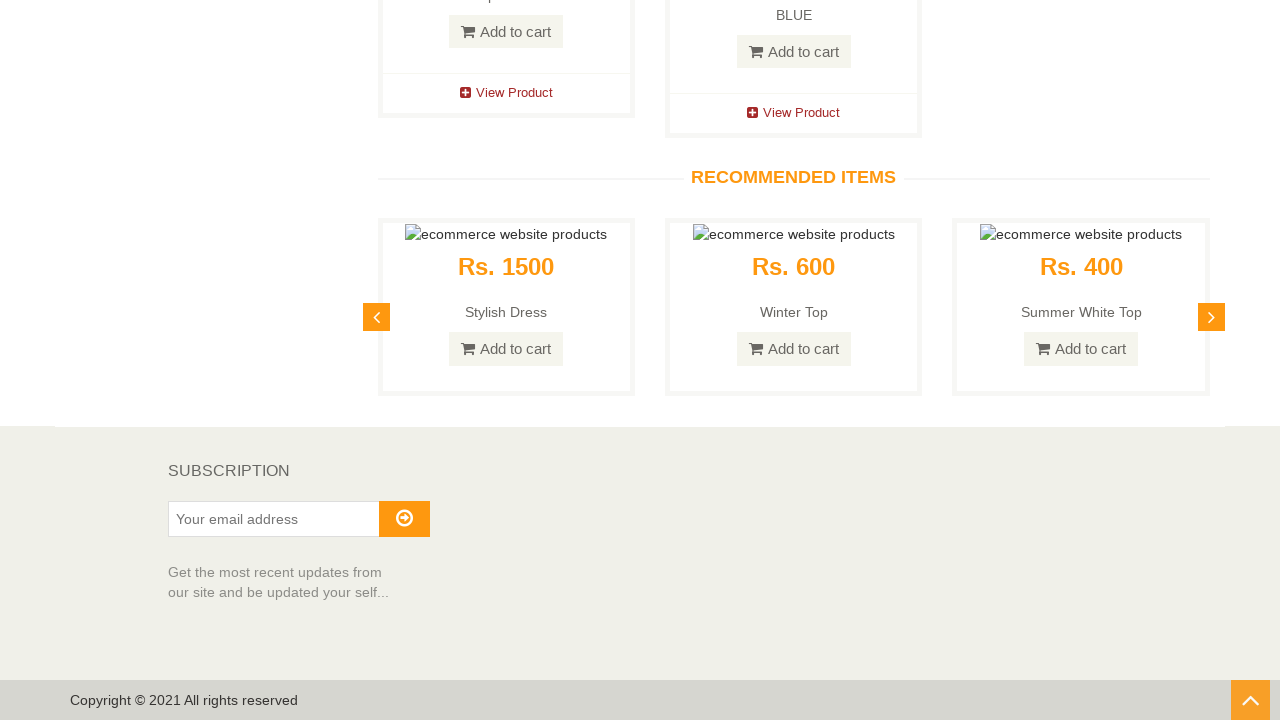

Filled subscription email field with 'subscriber92@example.com' on input#susbscribe_email
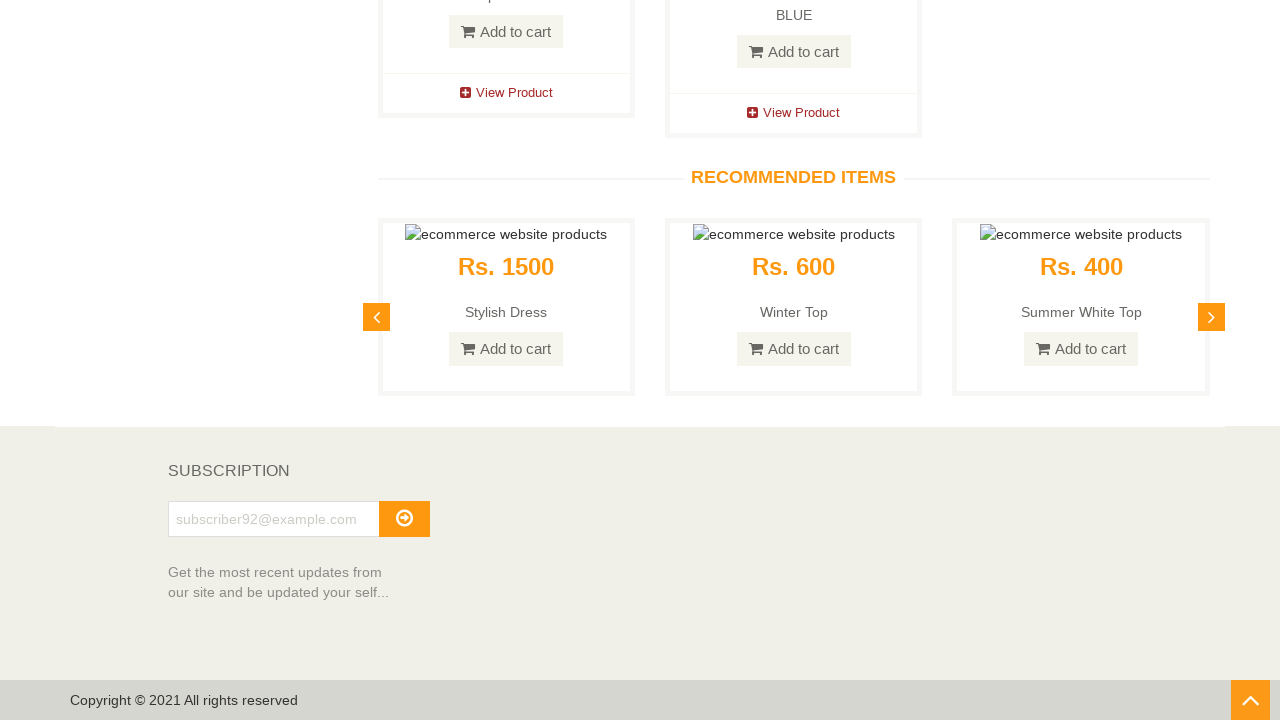

Clicked subscribe button at (404, 519) on button#subscribe
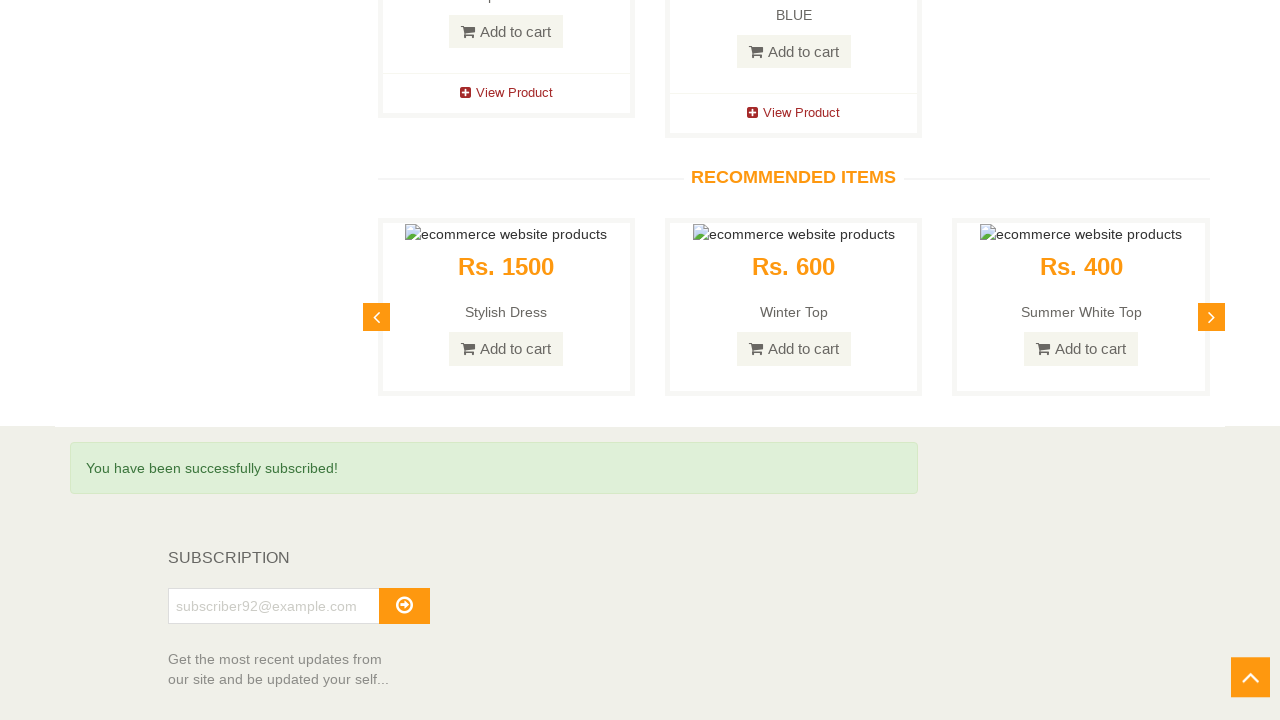

Subscription success message appeared
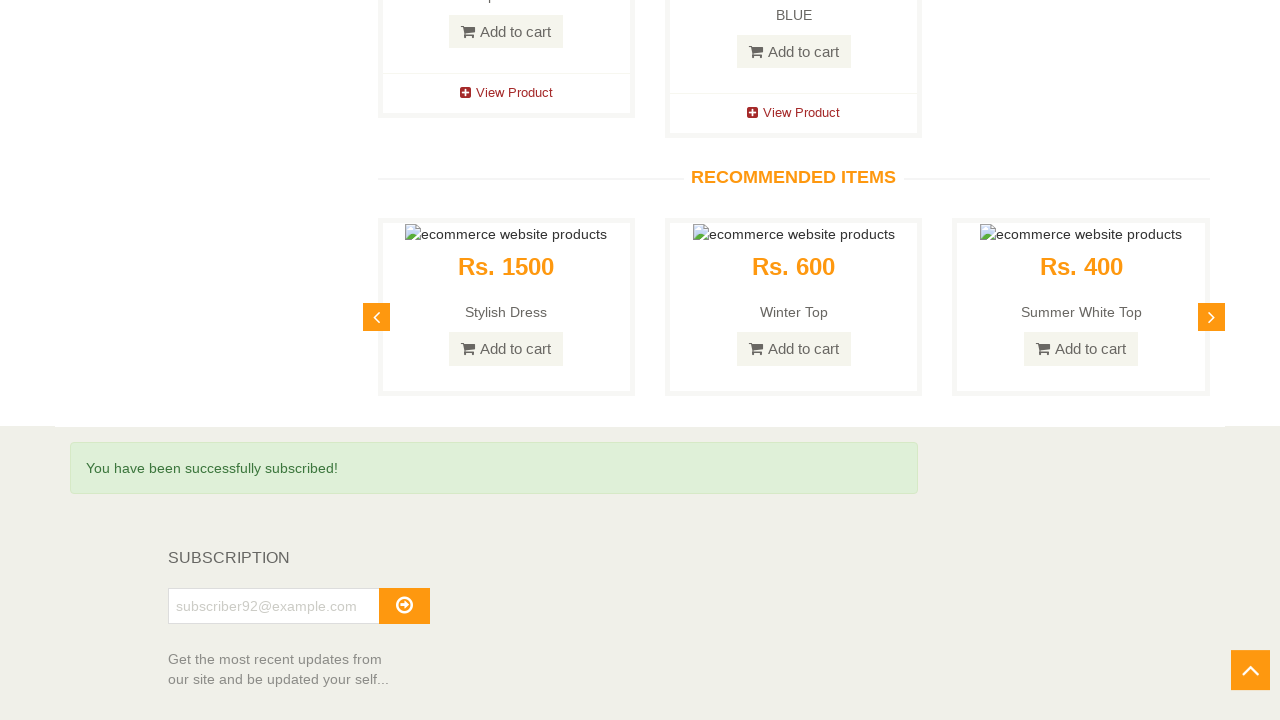

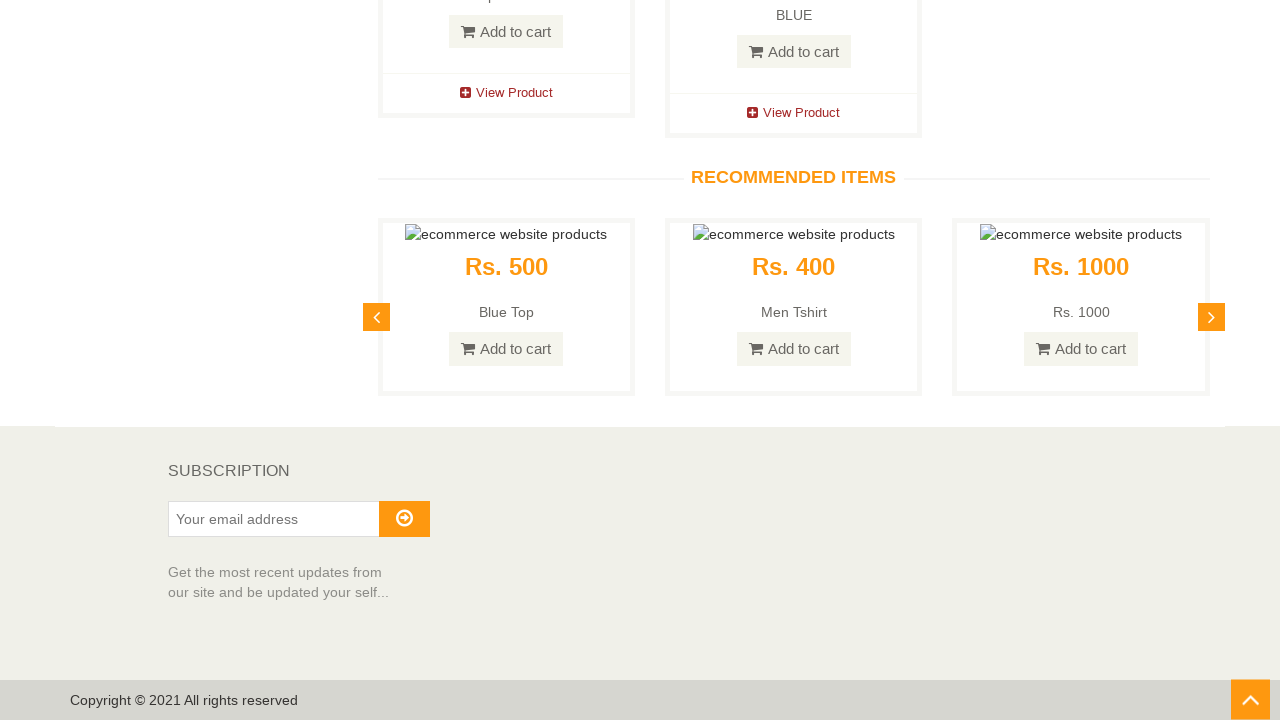